Tests adding a product to the shopping cart on the BrowserStack demo e-commerce site by clicking the 'Add to cart' button and verifying the cart pane appears

Starting URL: https://bstackdemo.com/

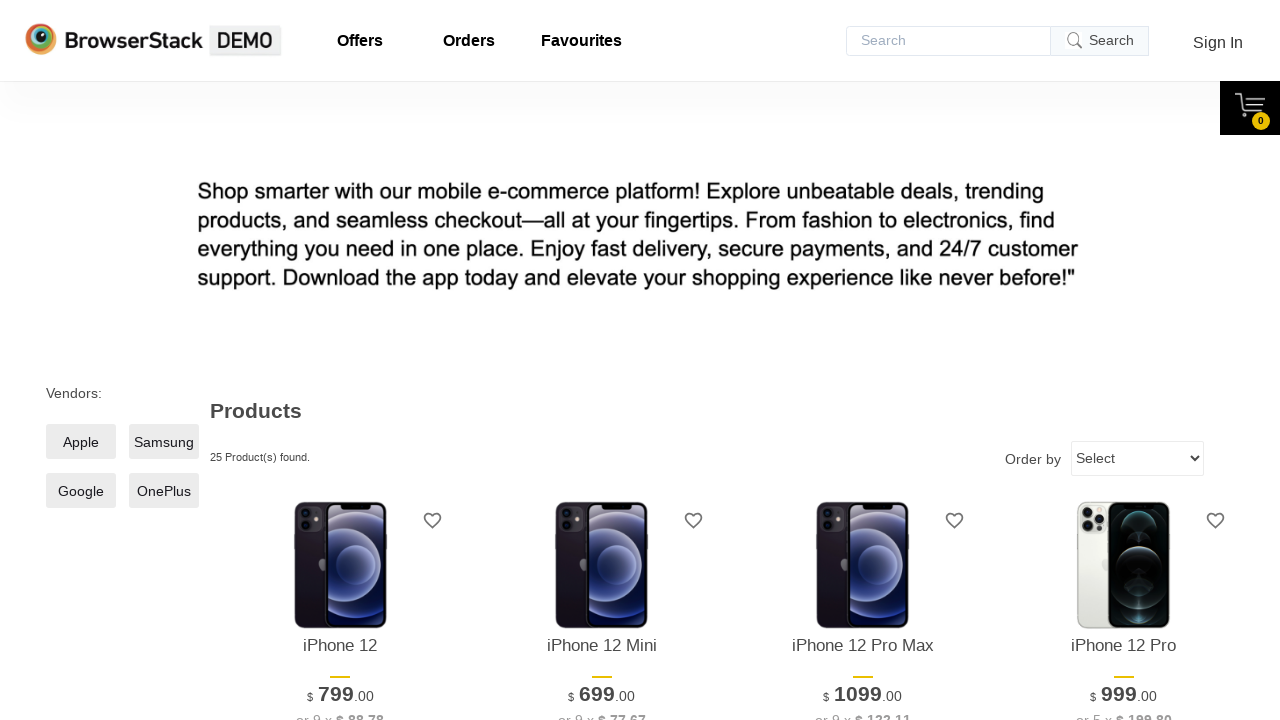

Waited for page to load and verified title is 'StackDemo'
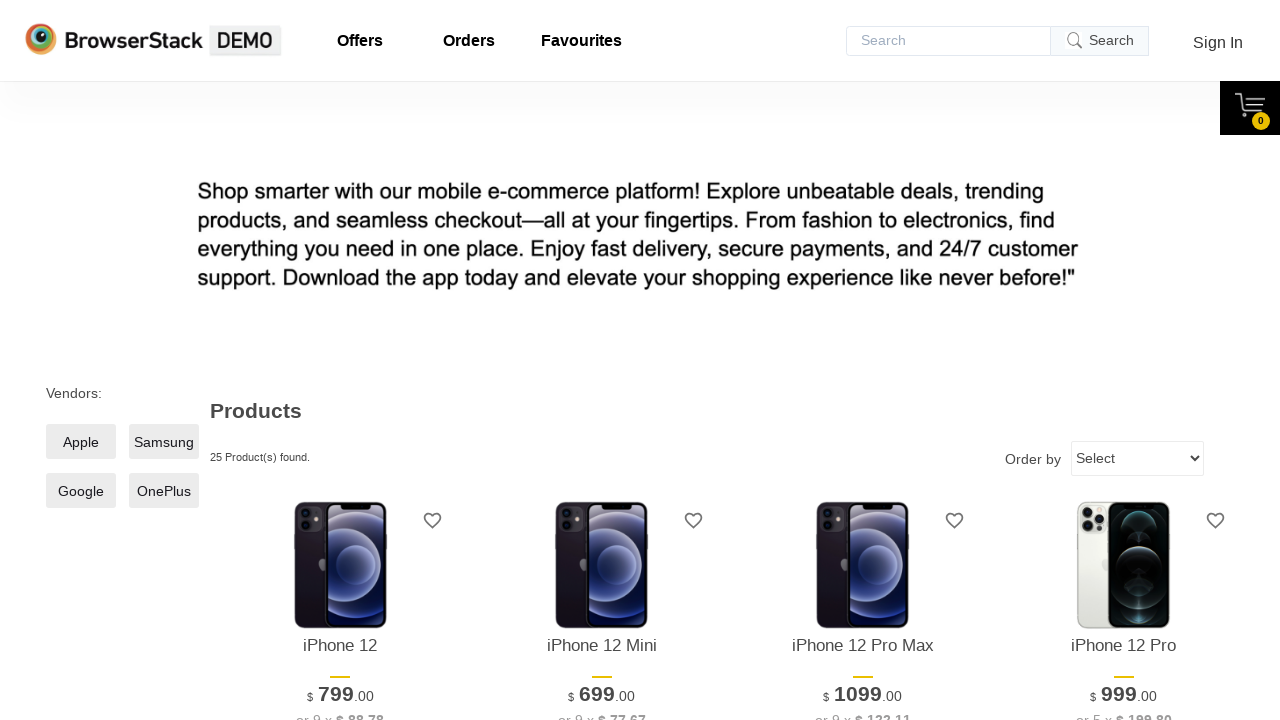

First product became visible
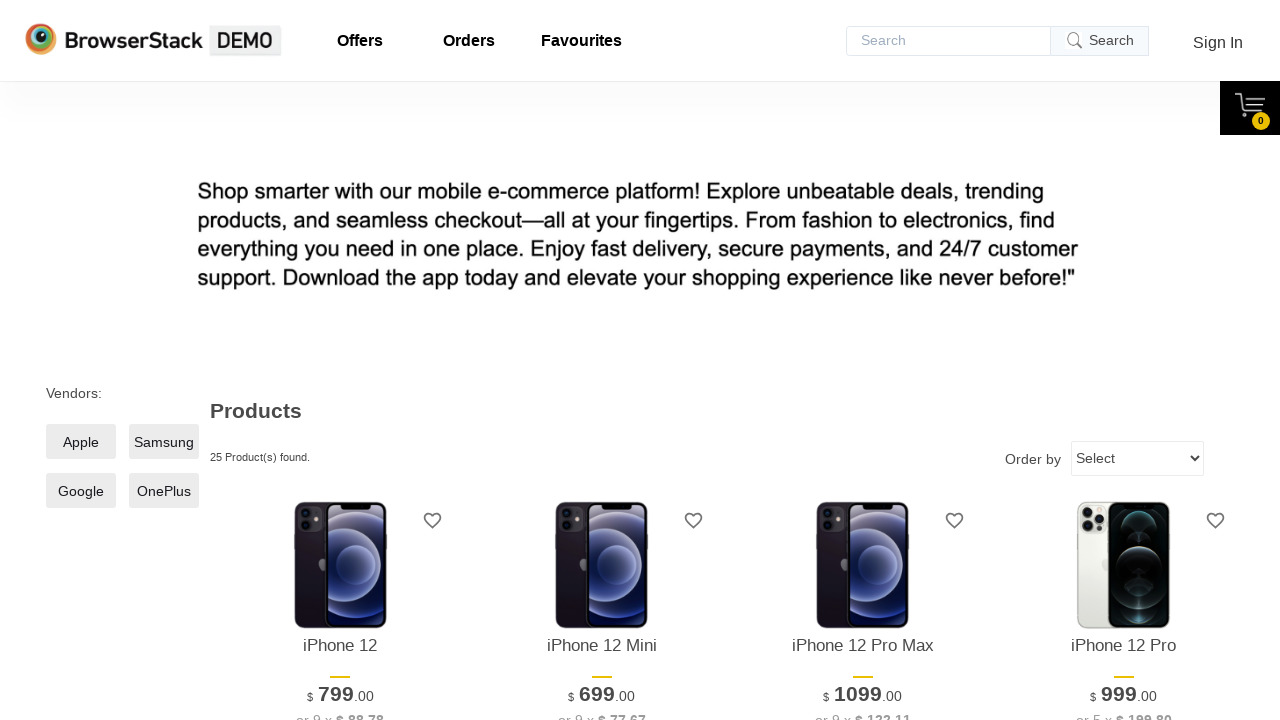

Clicked 'Add to cart' button for the first product at (340, 361) on xpath=//*[@id='1']/div[4]
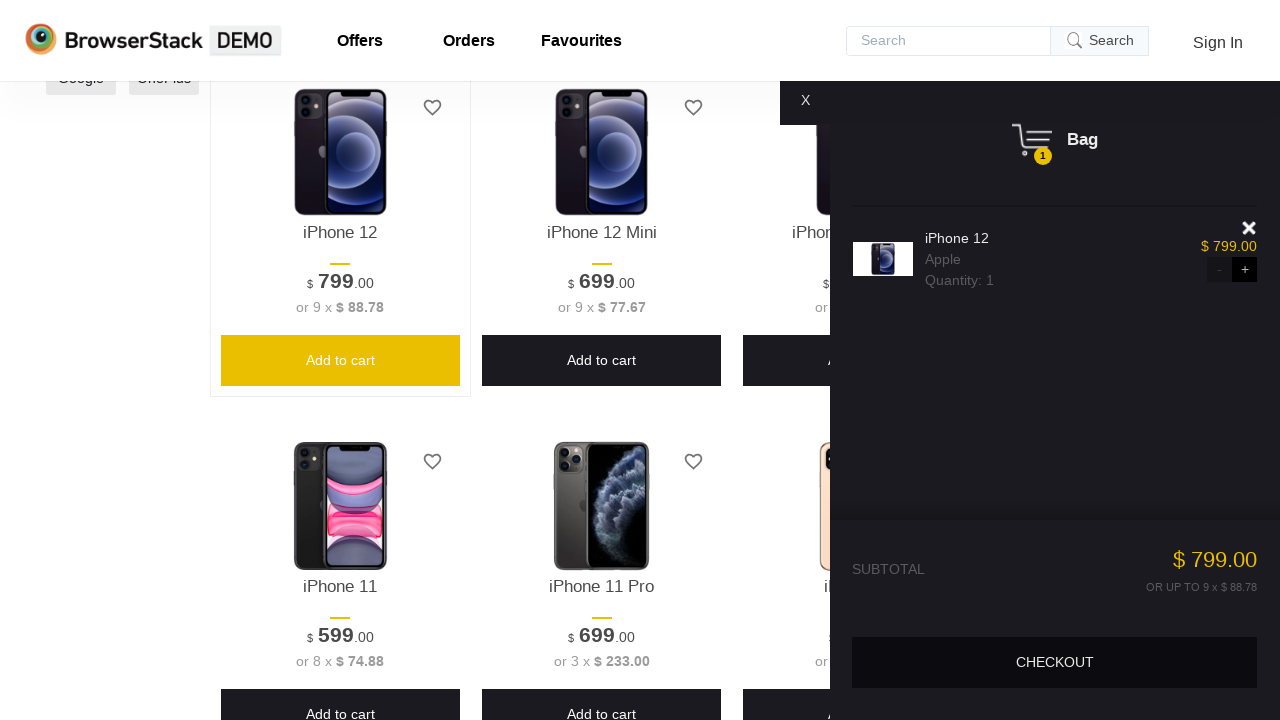

Cart pane appeared
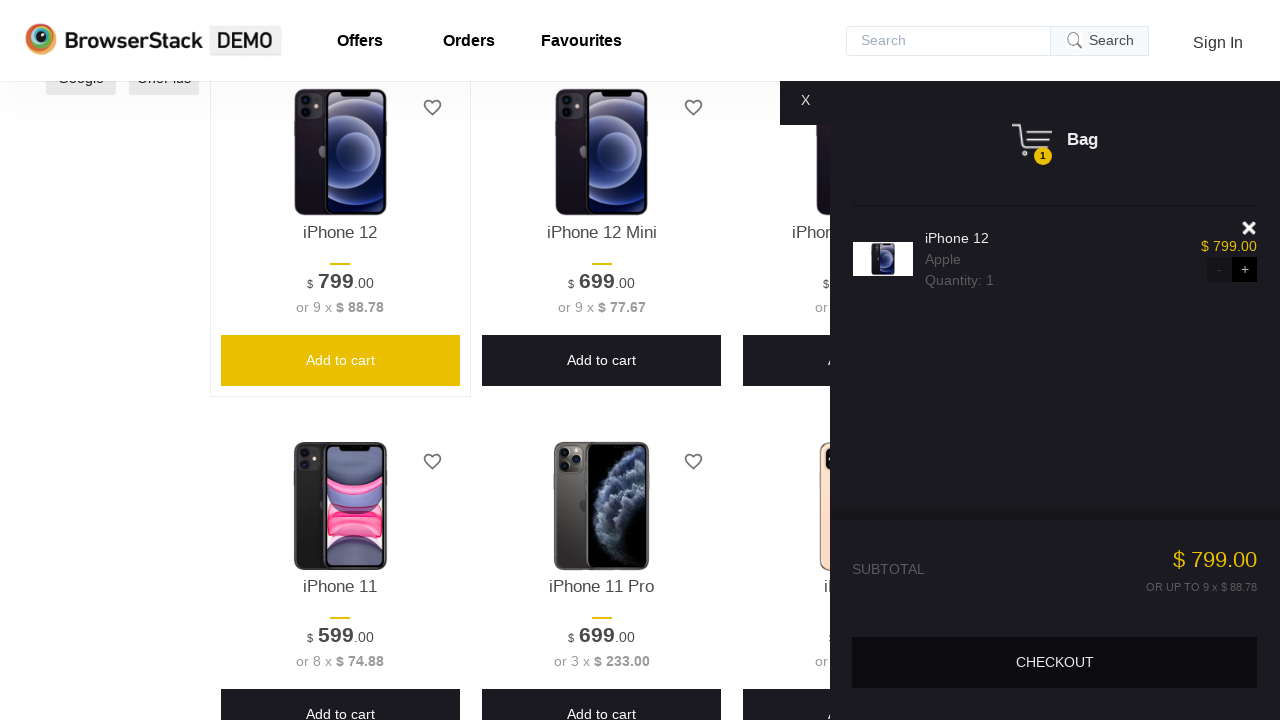

Product became visible in the shopping cart
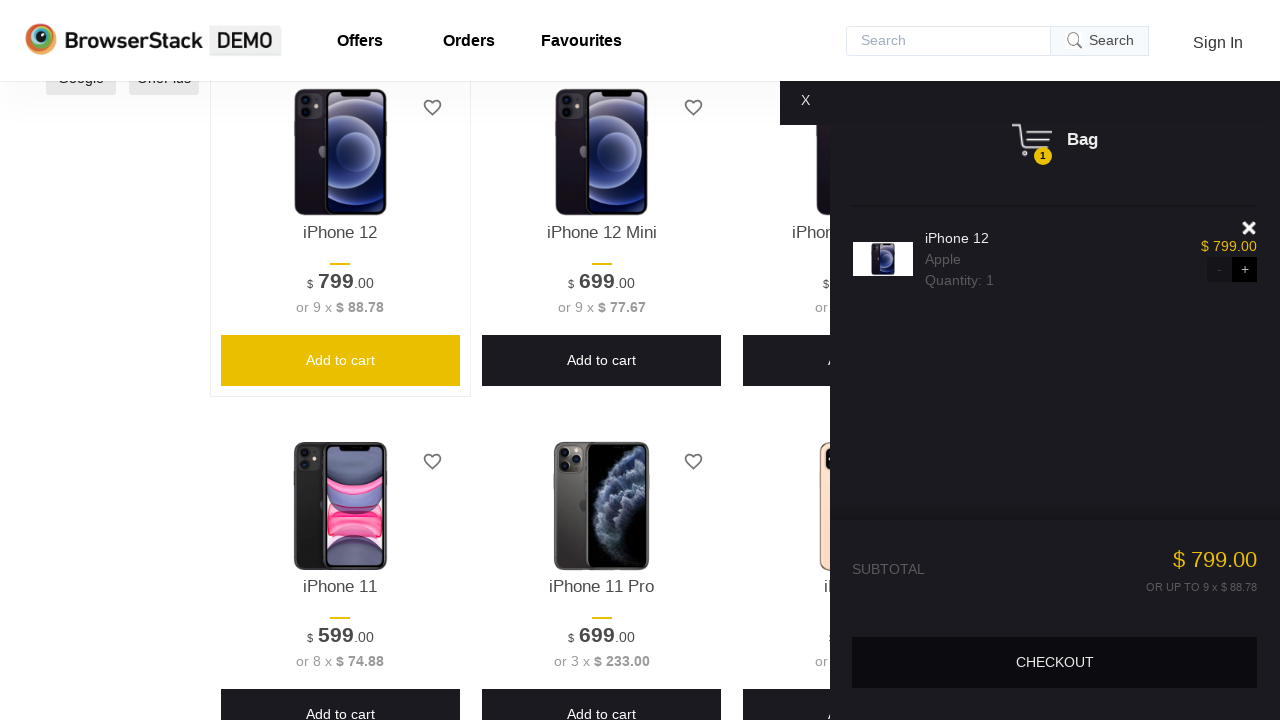

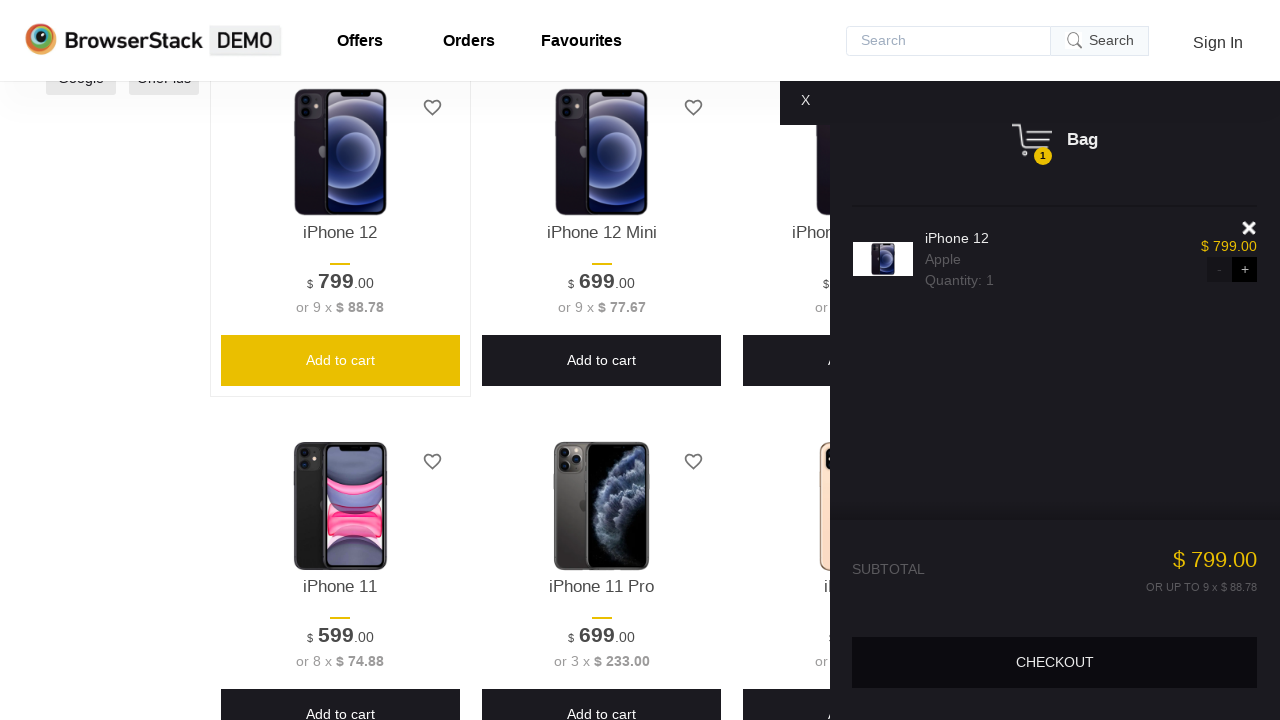